Tests hover functionality by moving the mouse over an avatar image and verifying that additional user information (caption) becomes visible.

Starting URL: http://the-internet.herokuapp.com/hovers

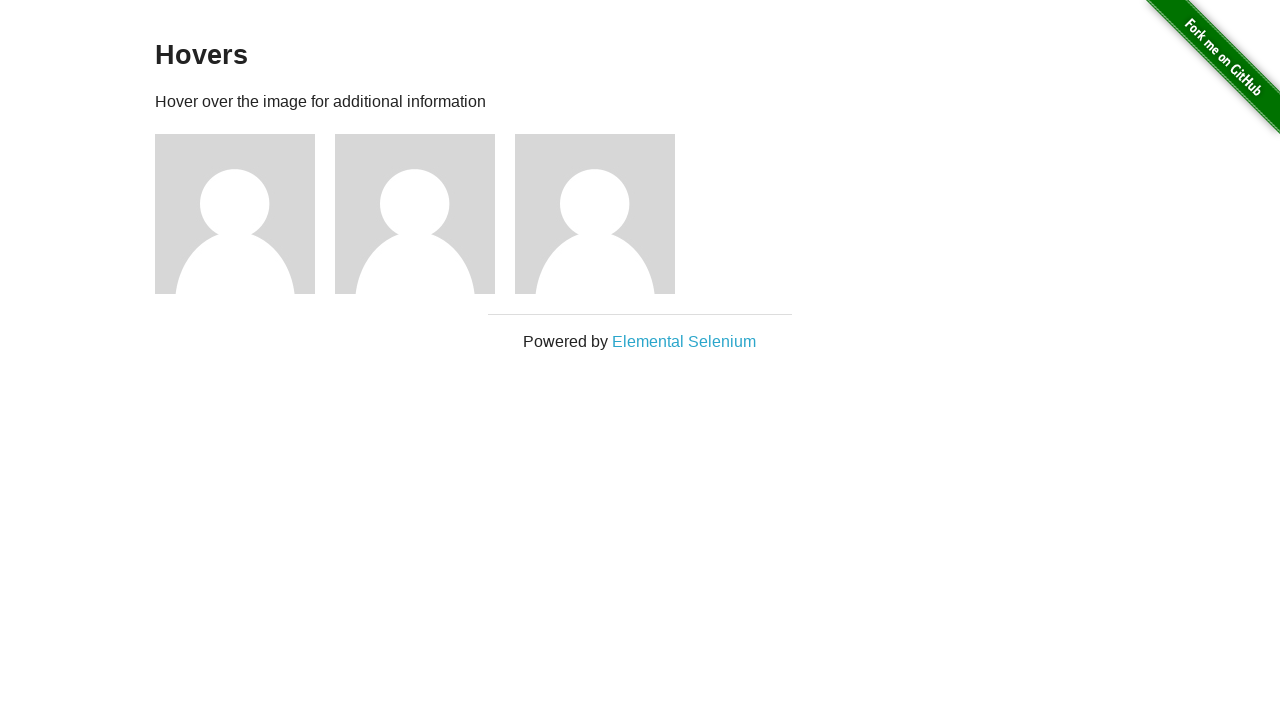

Hovered over the first avatar figure at (245, 214) on .figure >> nth=0
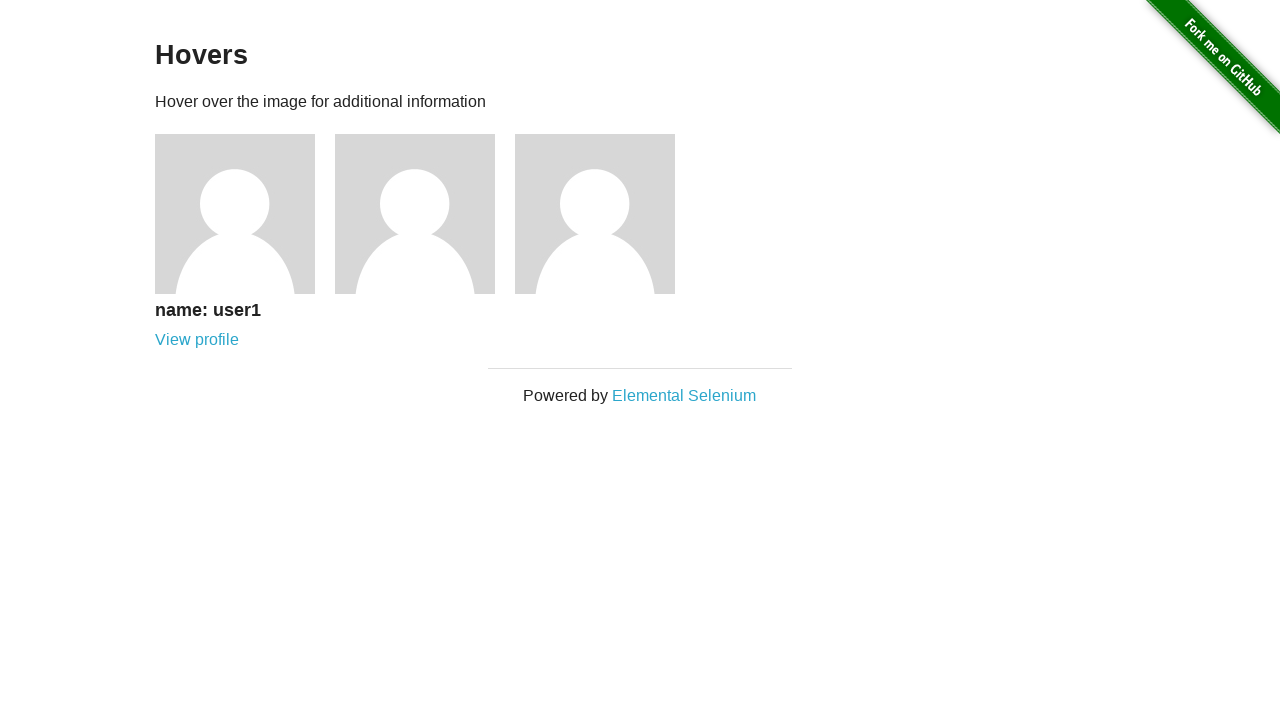

Caption became visible after hovering
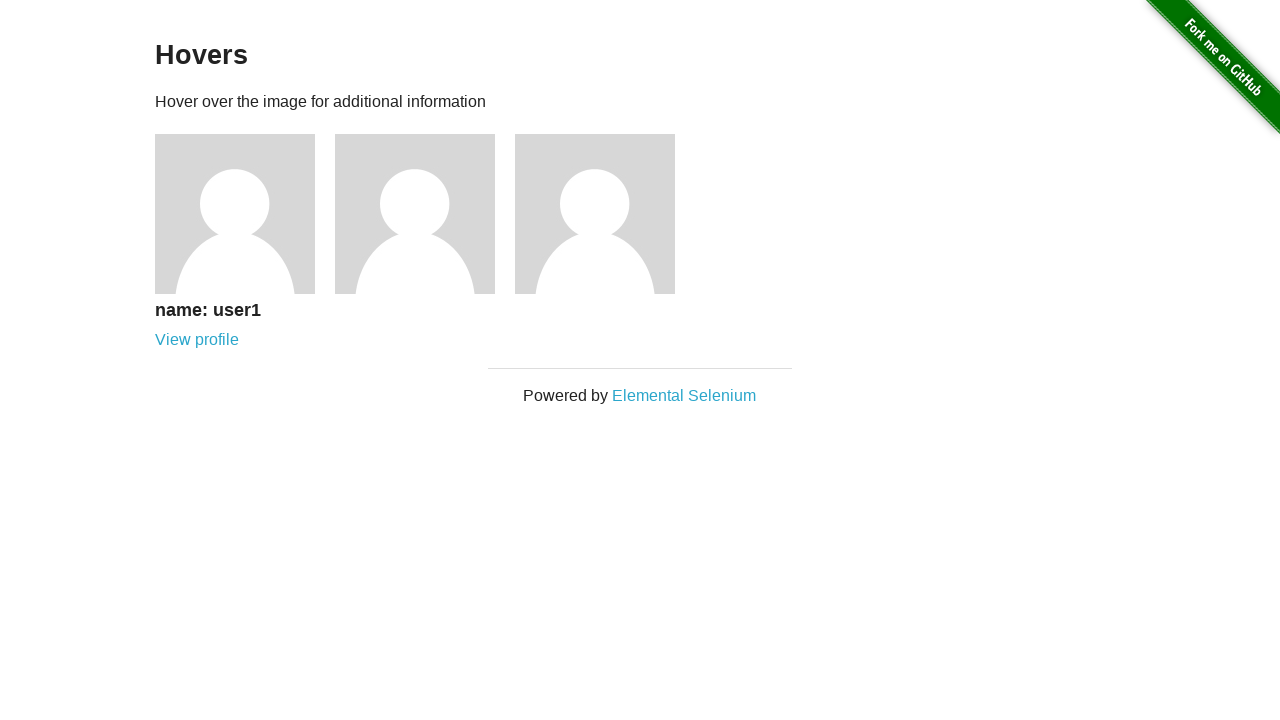

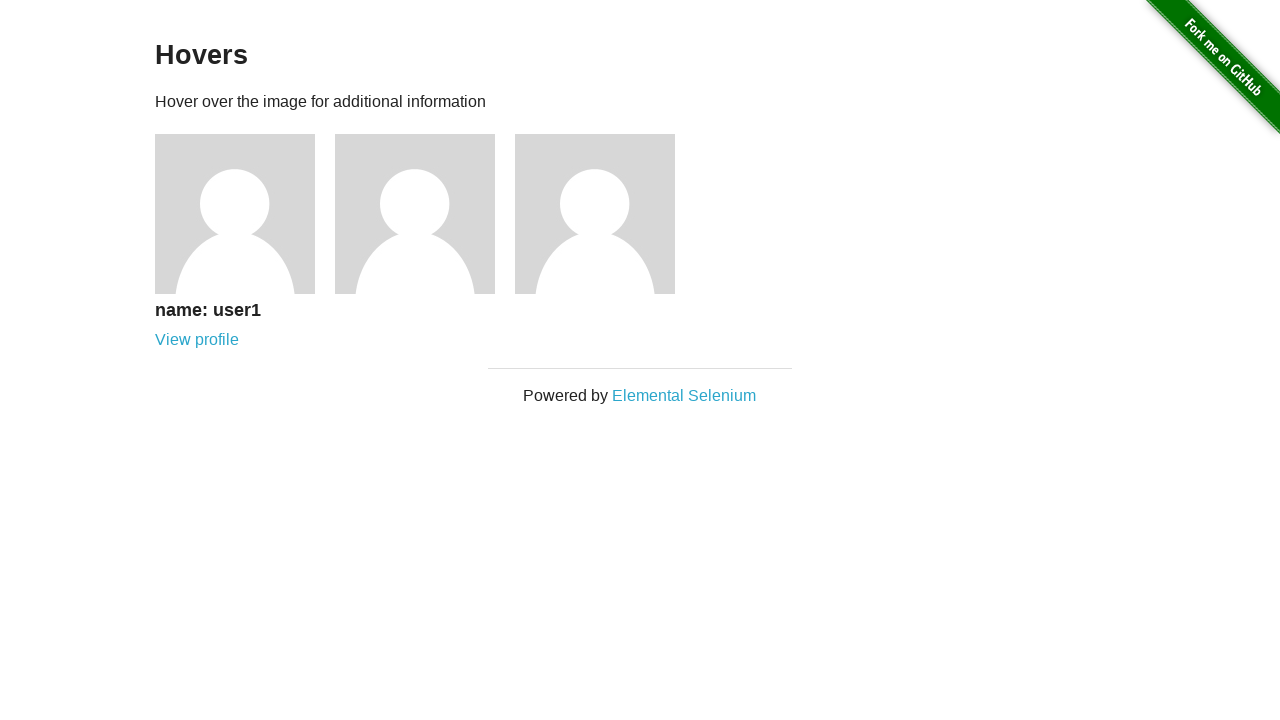